Scrolls down on the DemoQA homepage and clicks on the Forms section button

Starting URL: https://demoqa.com

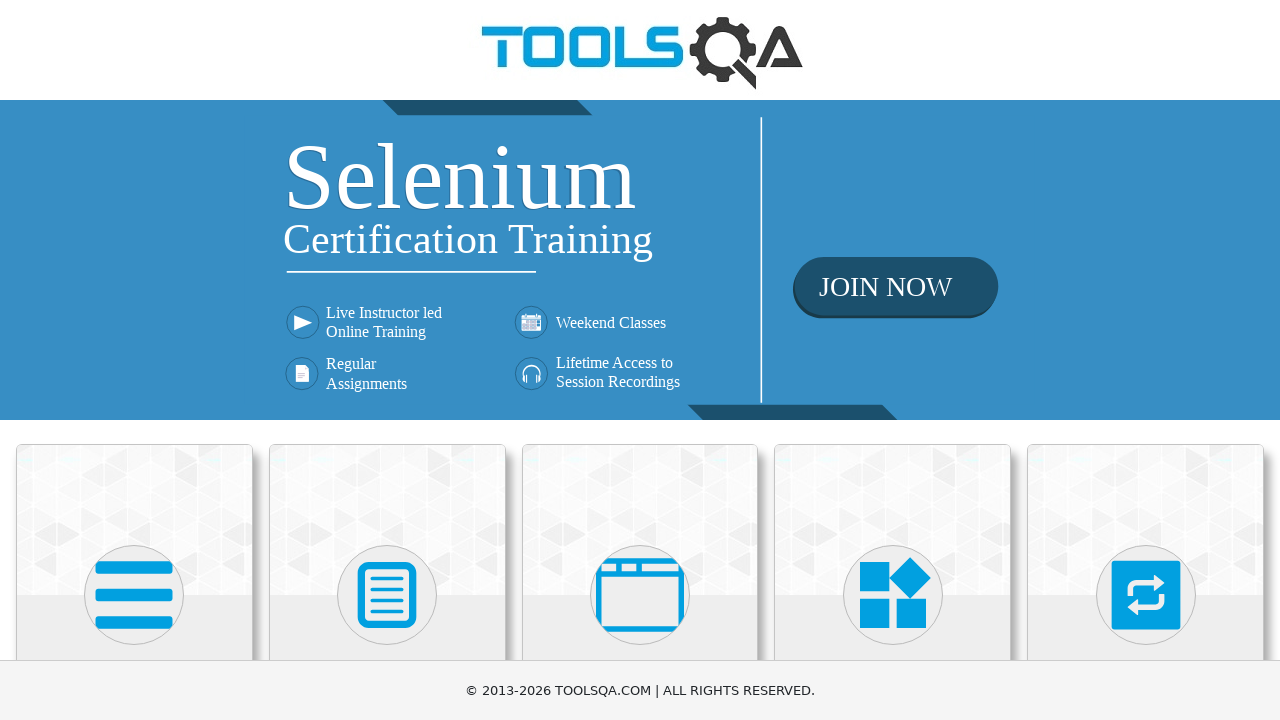

Scrolled down 350 pixels on DemoQA homepage
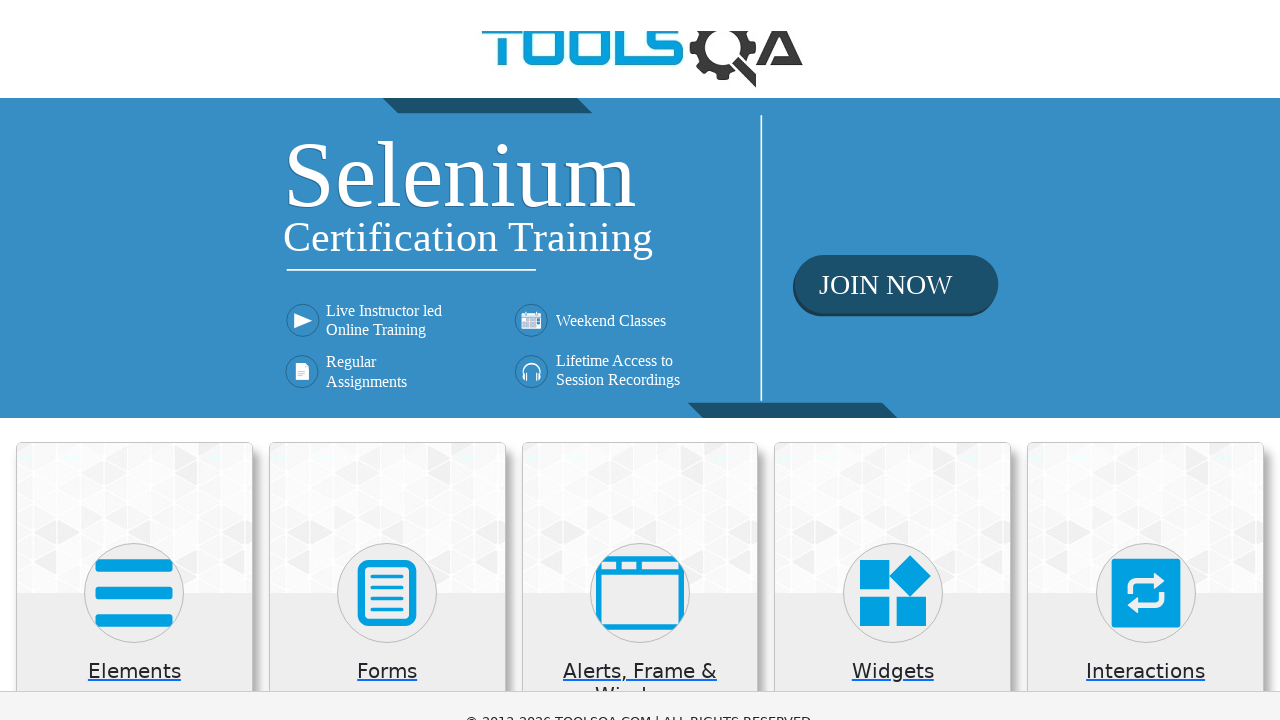

Waited 500ms for scroll to complete
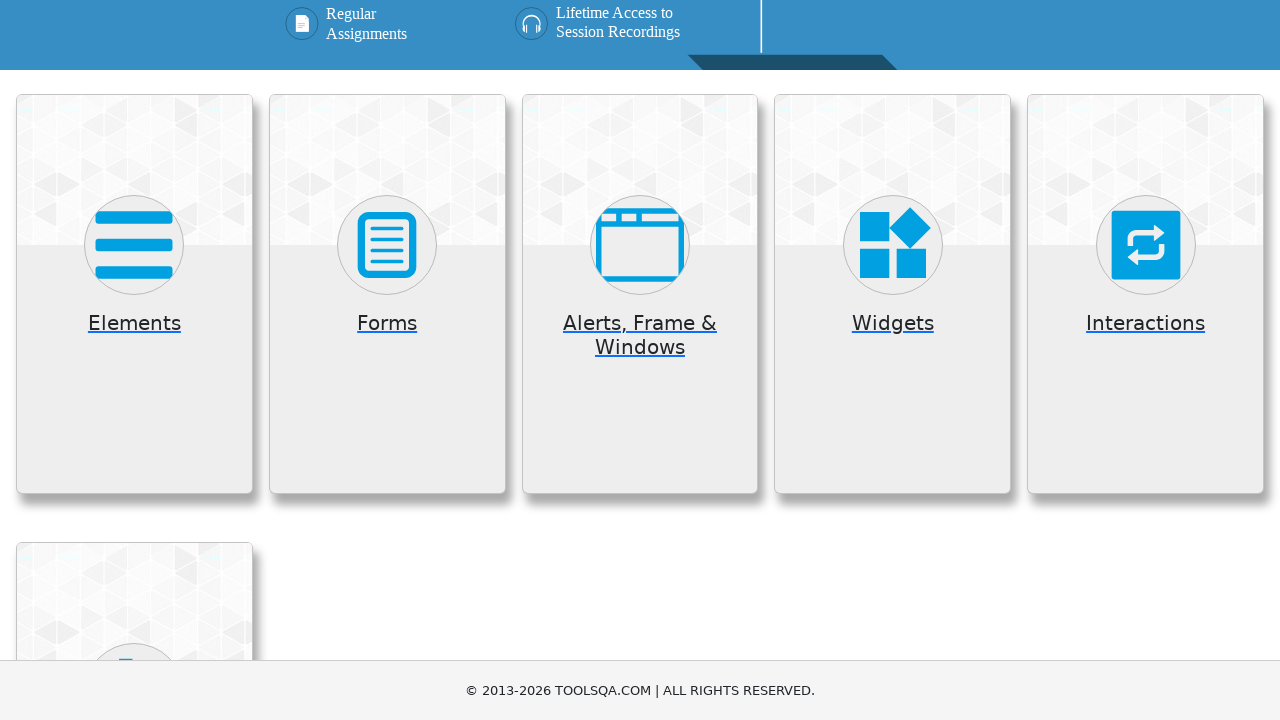

Clicked on Forms section button at (387, 294) on div.card:has-text('Forms')
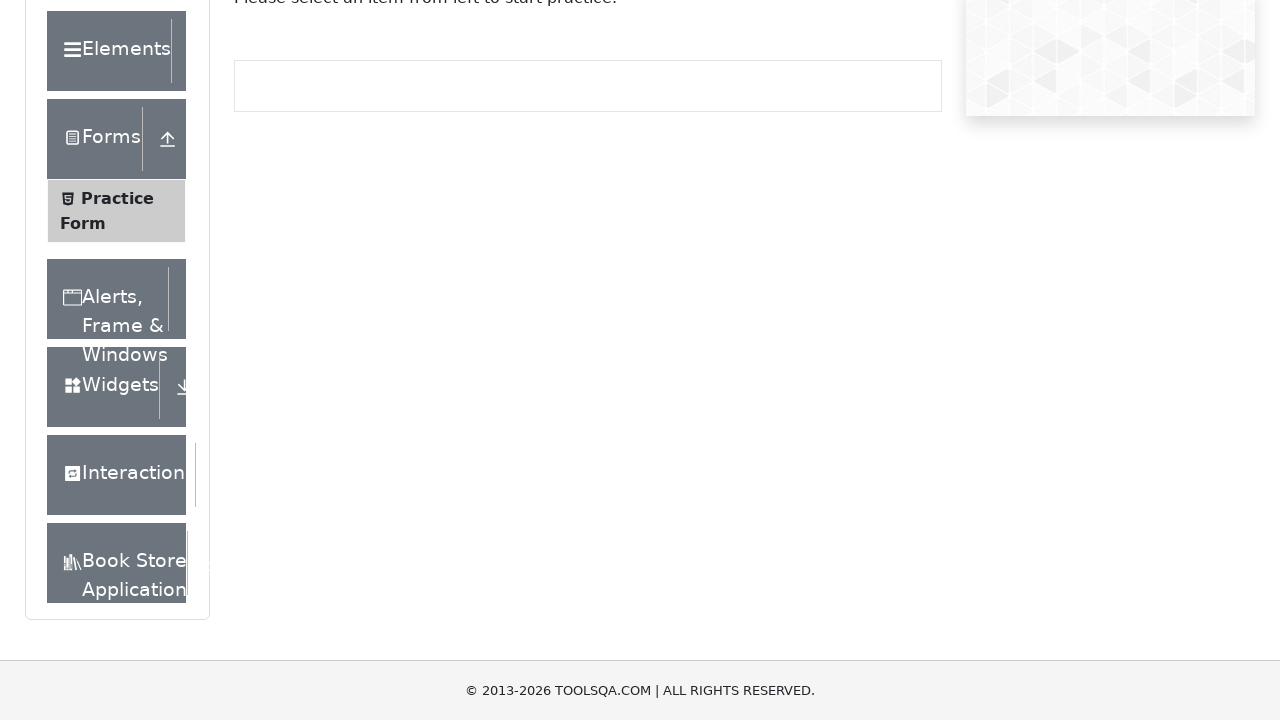

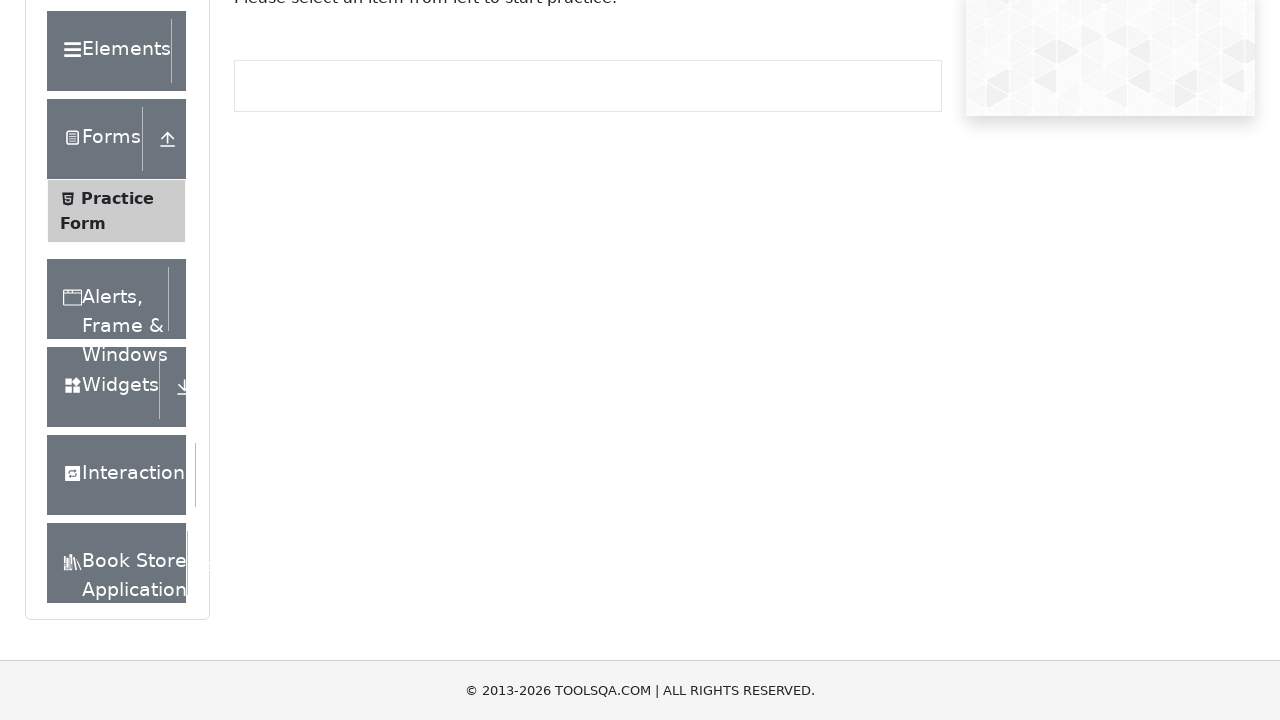